Tests that clicking the "Due" column header sorts the table in ascending order by verifying the due values are sorted from lowest to highest

Starting URL: http://the-internet.herokuapp.com/tables

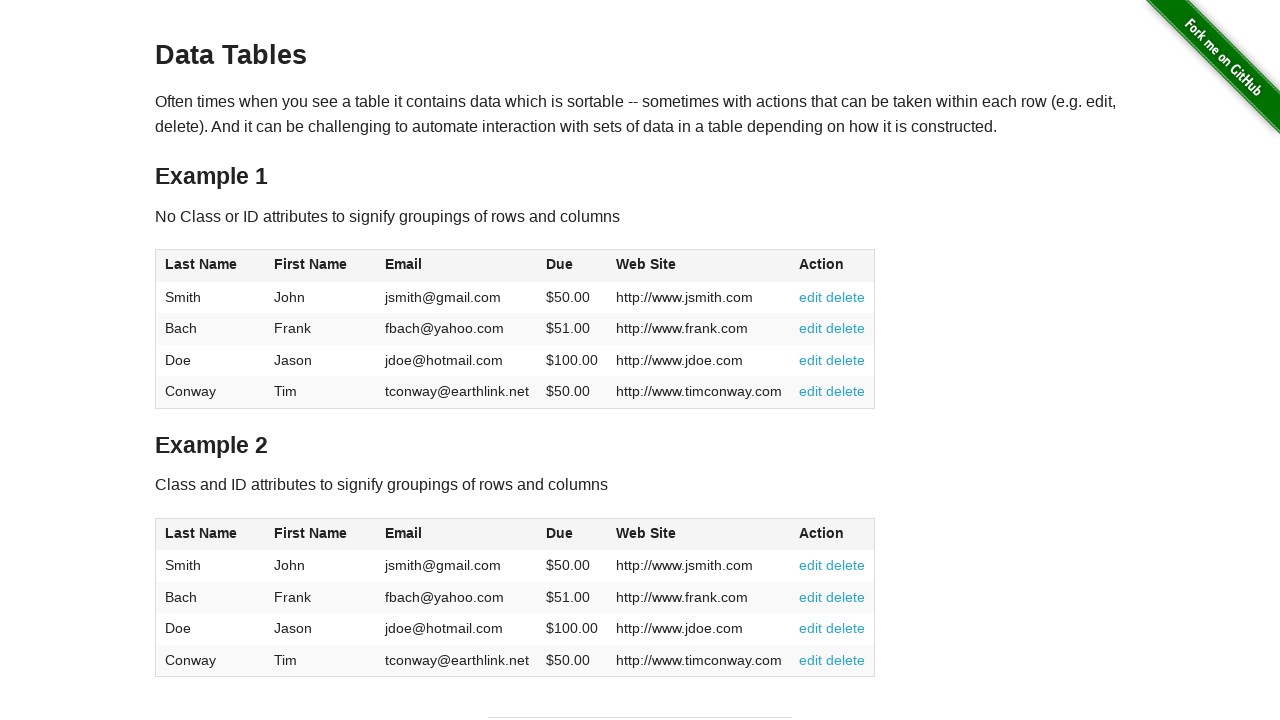

Clicked the Due column header to sort table ascending at (572, 266) on #table1 thead tr th:nth-of-type(4)
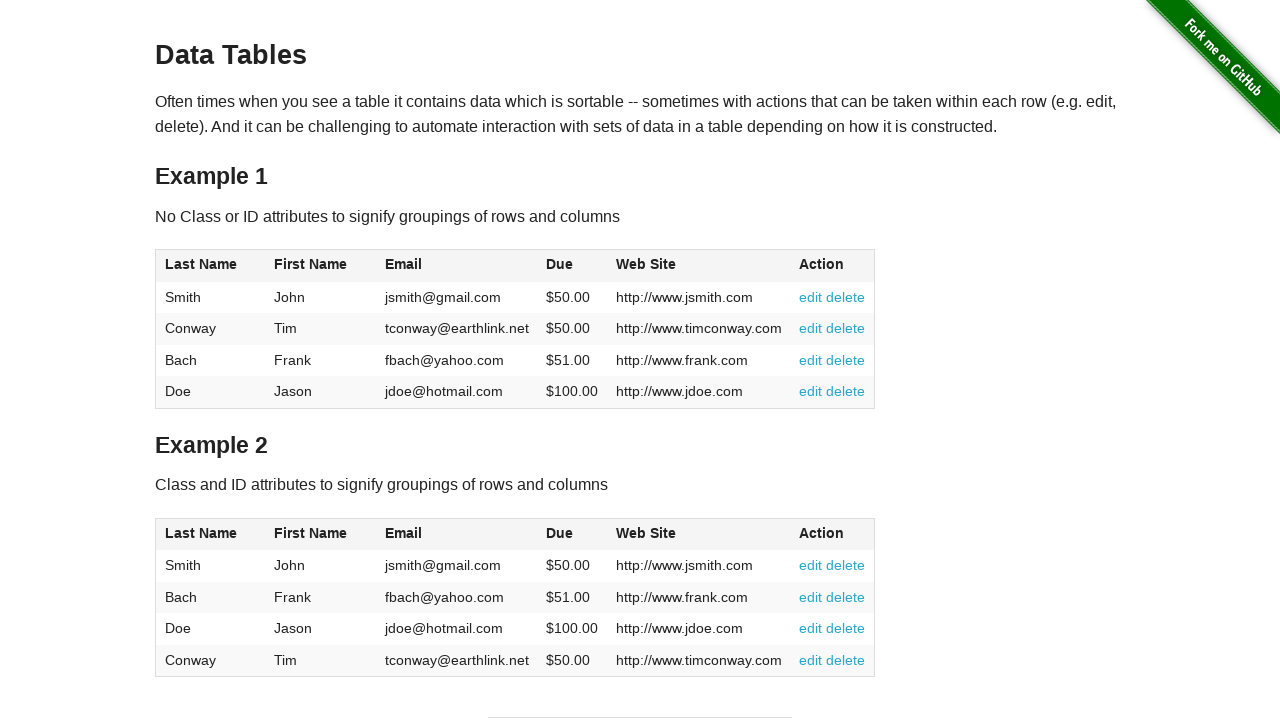

Verified table loaded with Due column data visible
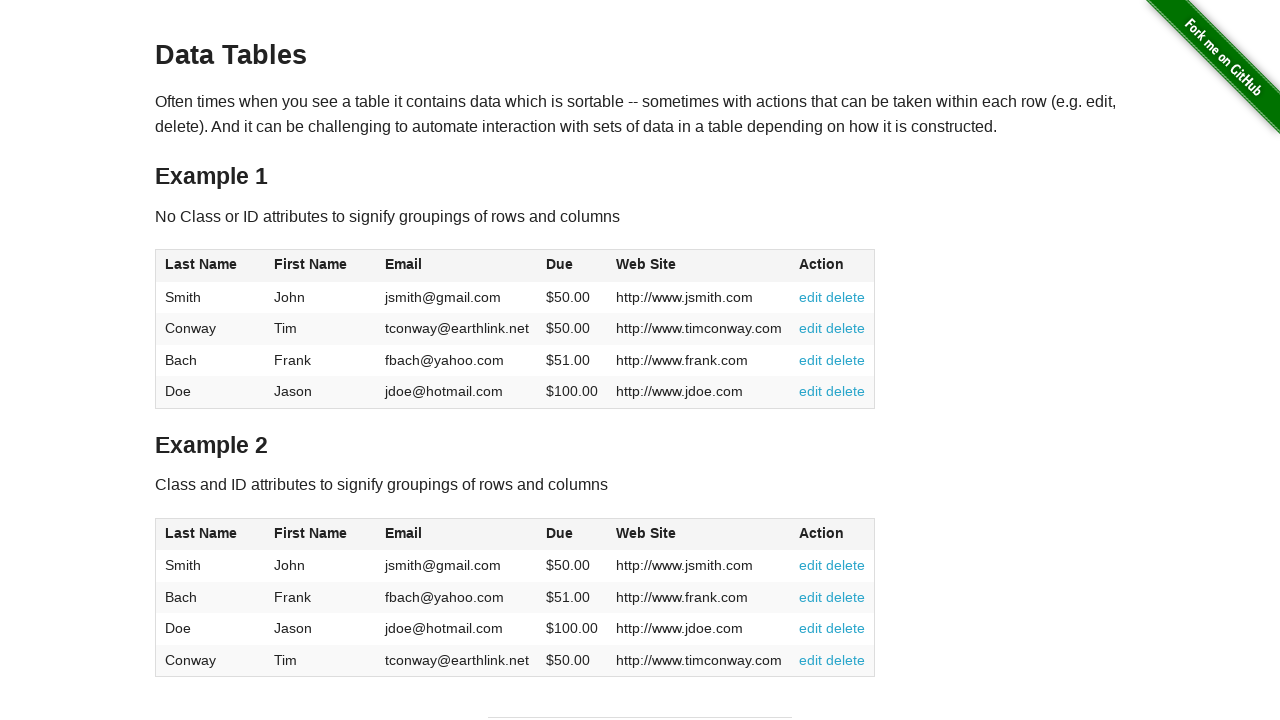

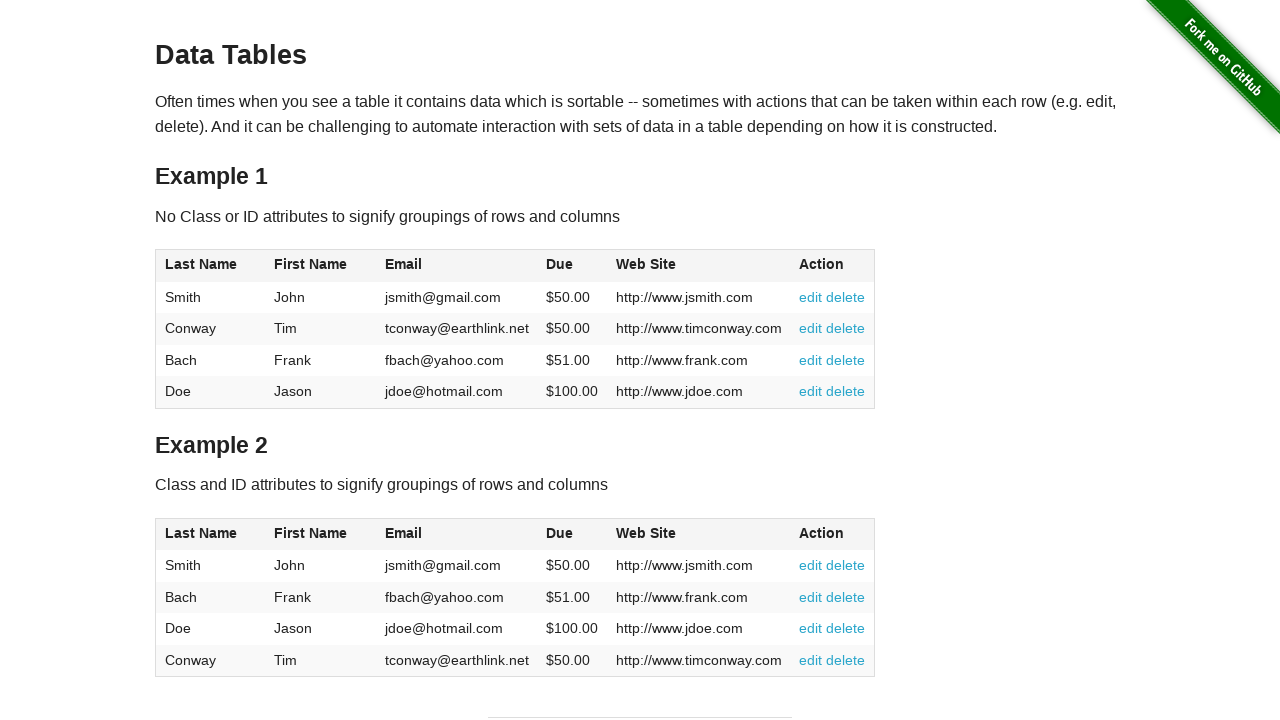